Tests hover functionality by hovering over an avatar image and verifying that additional user information (caption) becomes visible

Starting URL: http://the-internet.herokuapp.com/hovers

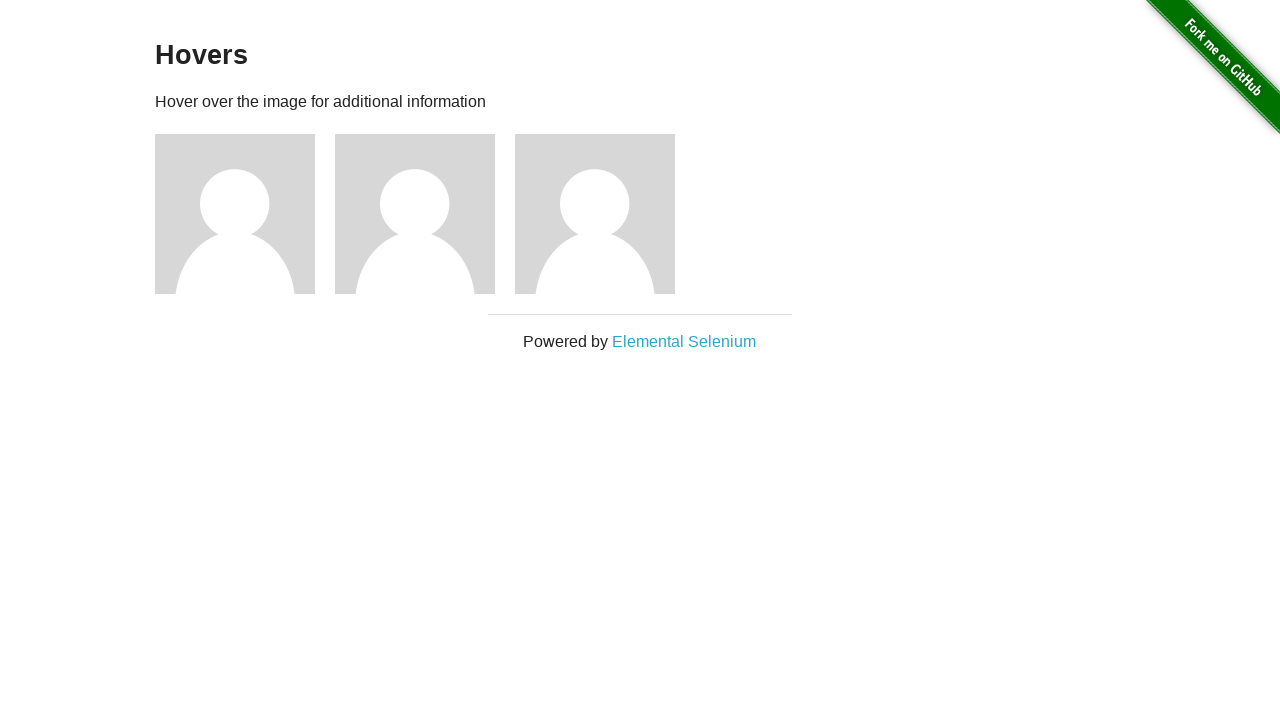

Located the first avatar element
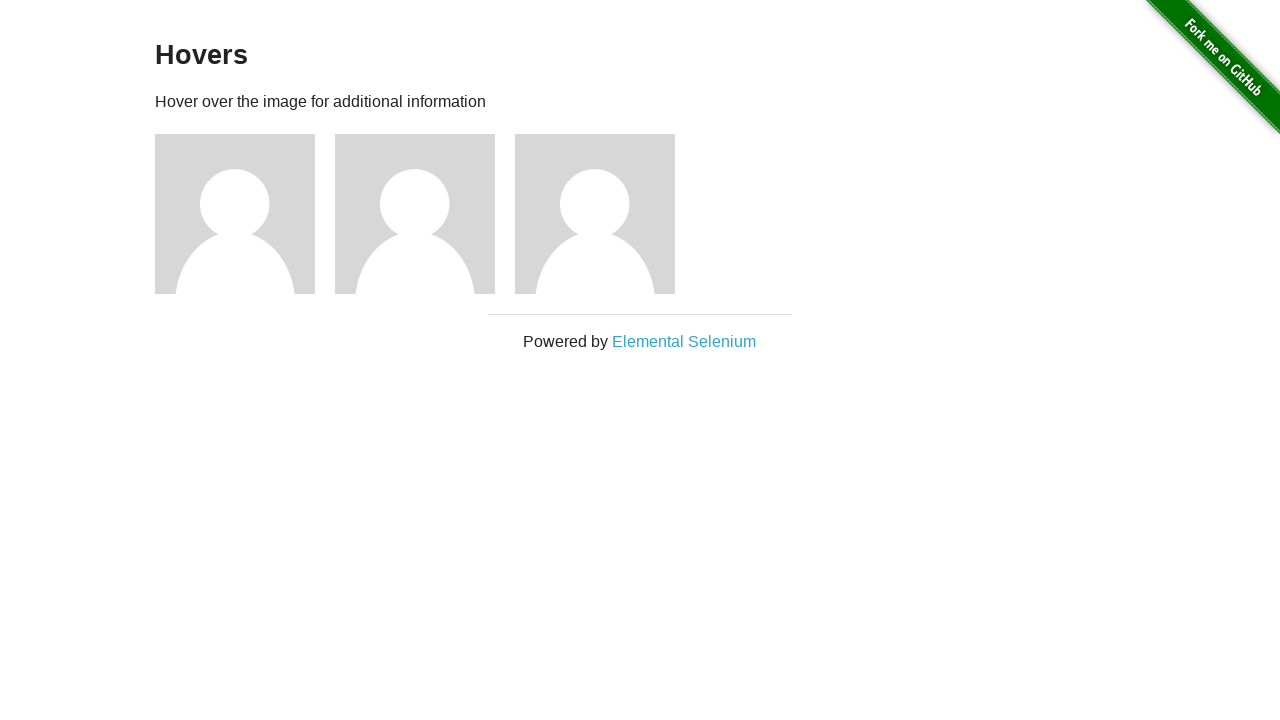

Hovered over the avatar to trigger additional user information display at (245, 214) on .figure >> nth=0
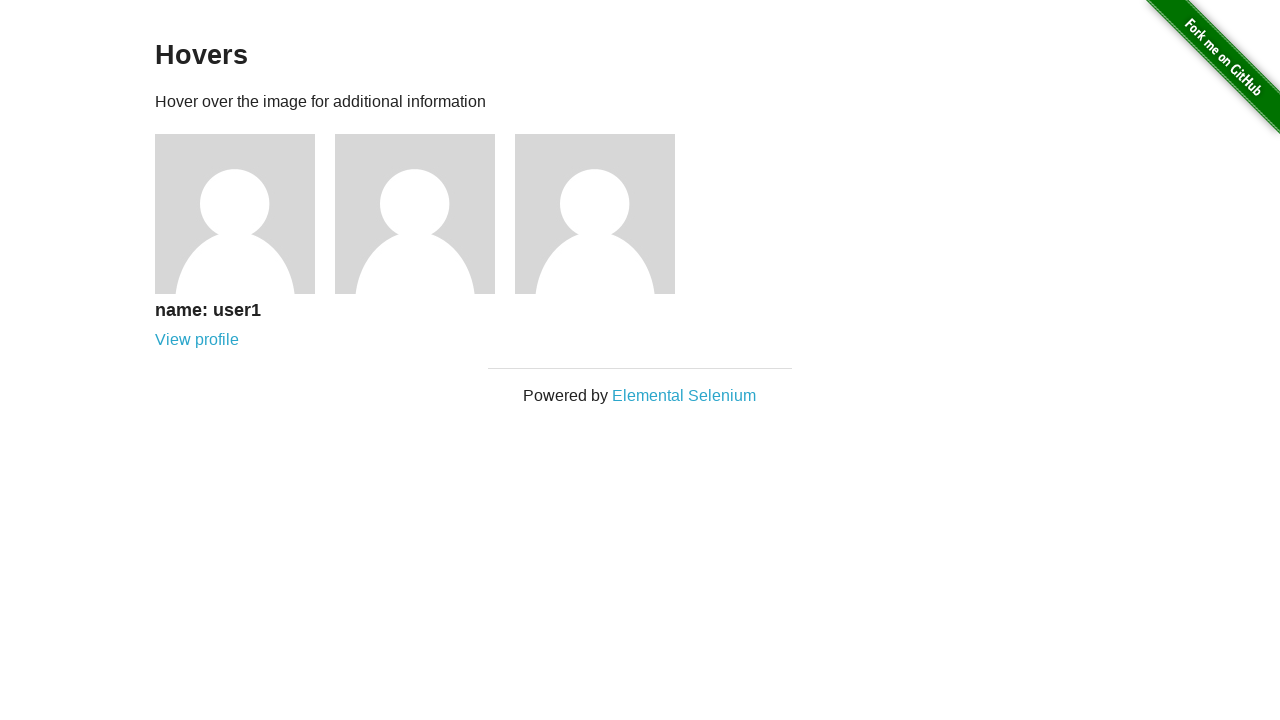

Located the avatar caption element
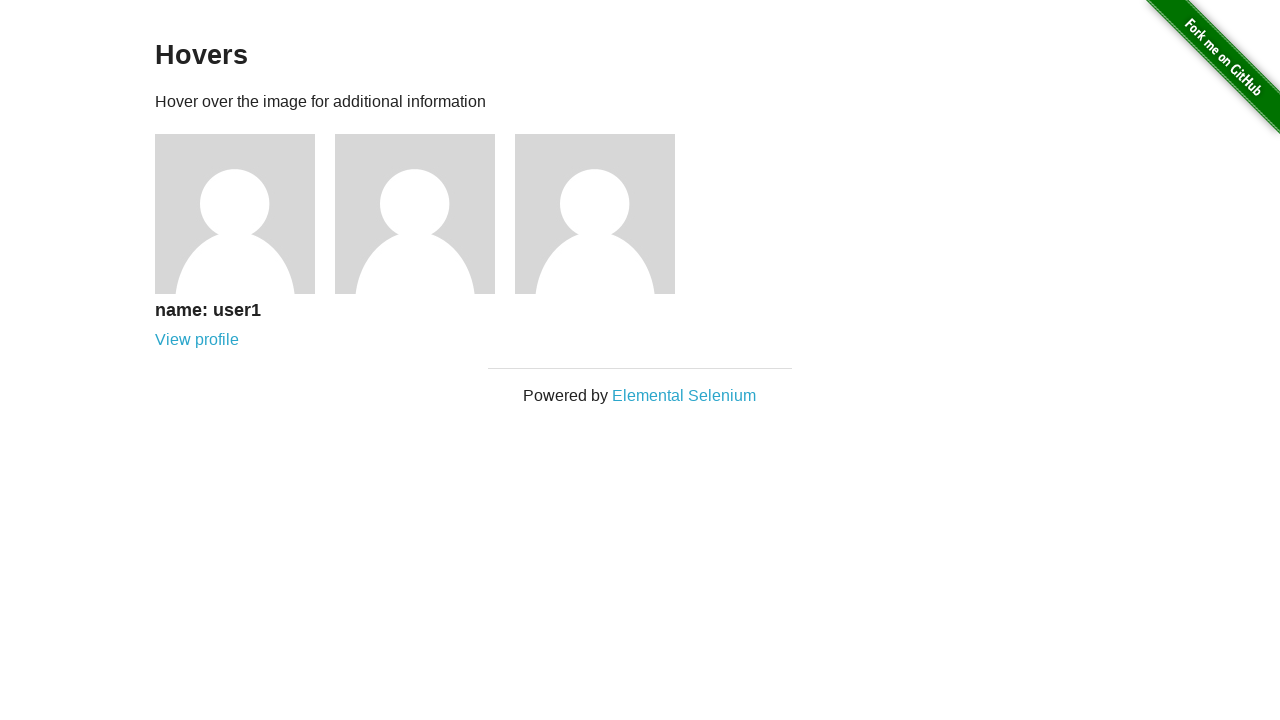

Waited for caption to become visible
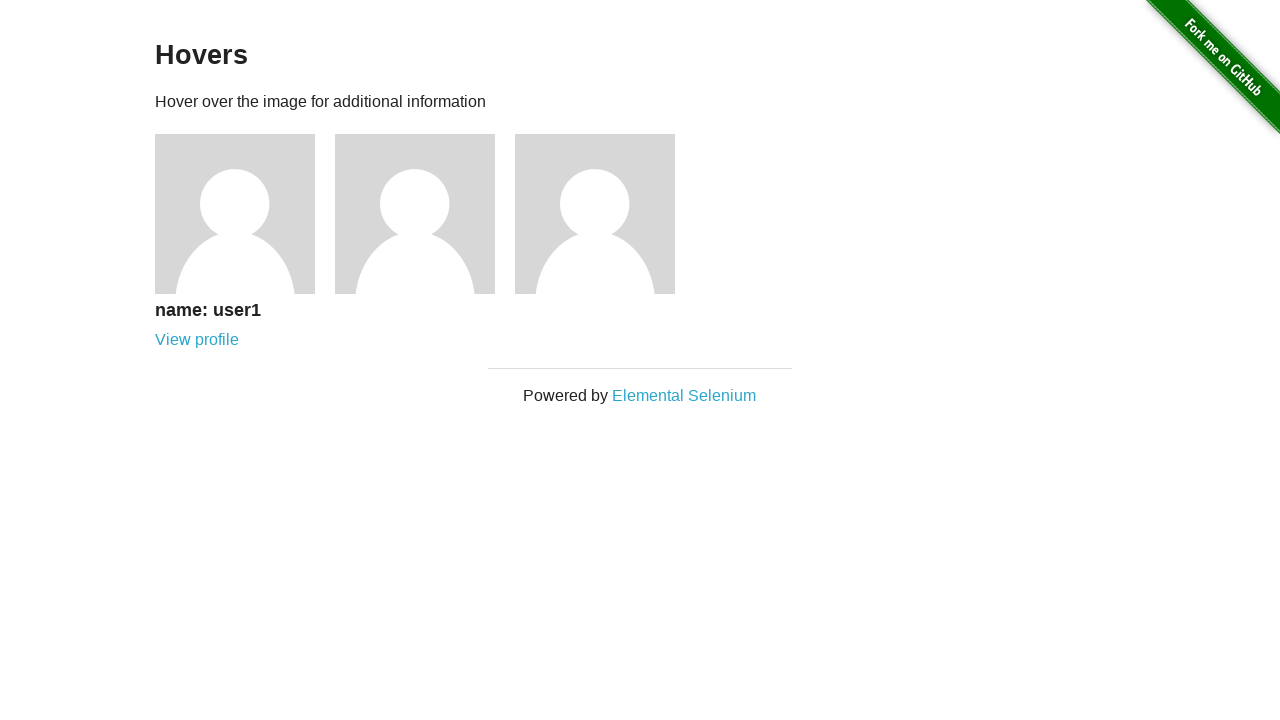

Verified that the caption is visible
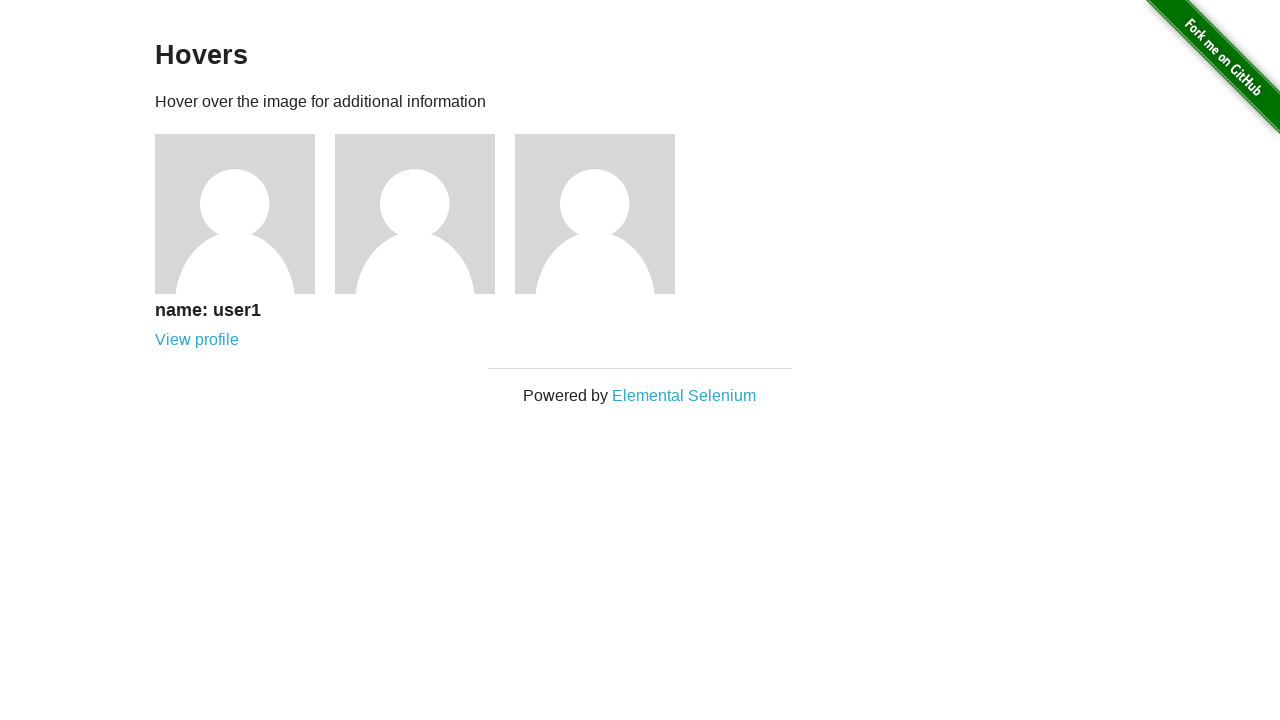

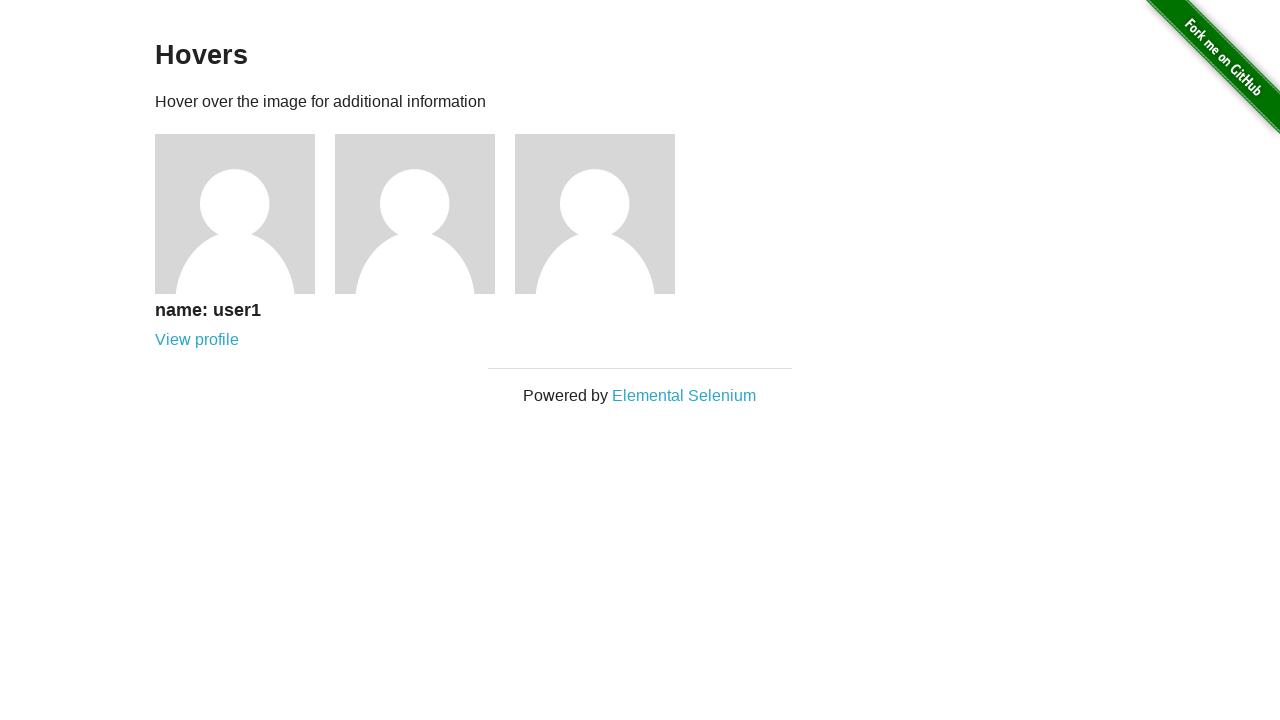